Tests JavaScript prompt alert handling by clicking a button to trigger a prompt, entering text into the alert, accepting it, and verifying the result message is displayed.

Starting URL: https://the-internet.herokuapp.com/javascript_alerts

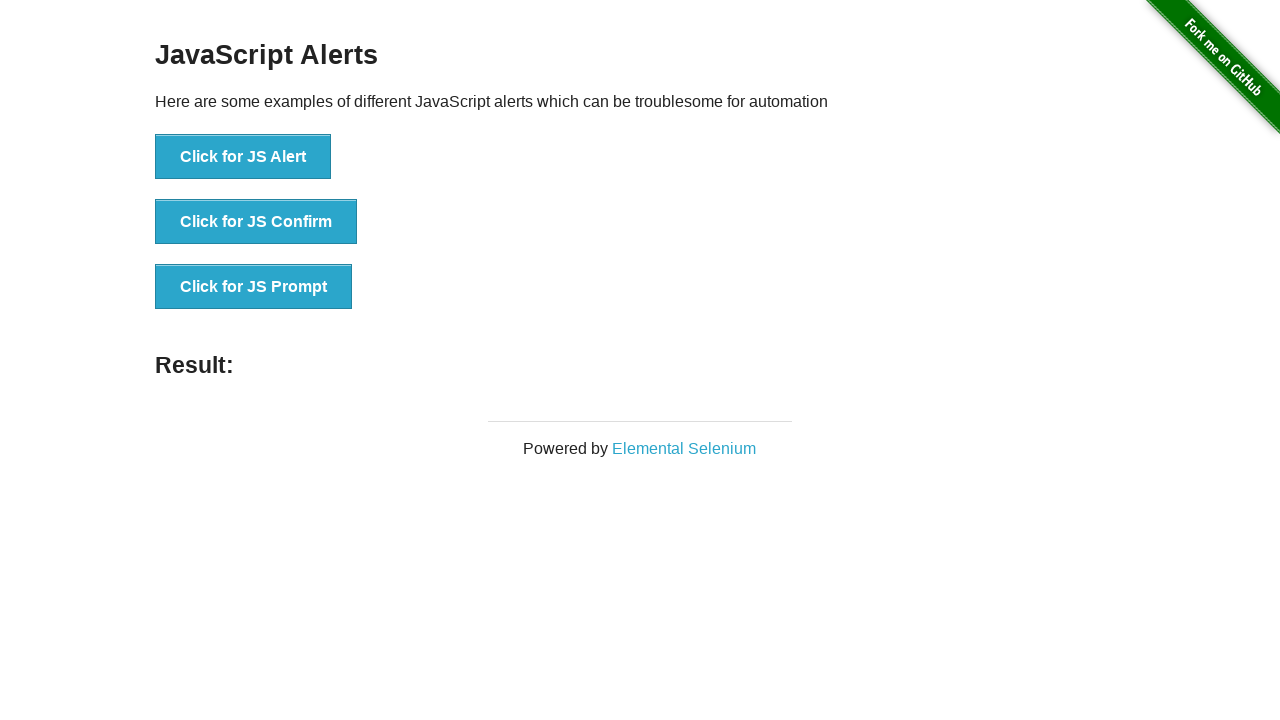

Clicked the JS Prompt button to trigger the prompt dialog at (254, 287) on xpath=//button[@onclick='jsPrompt()']
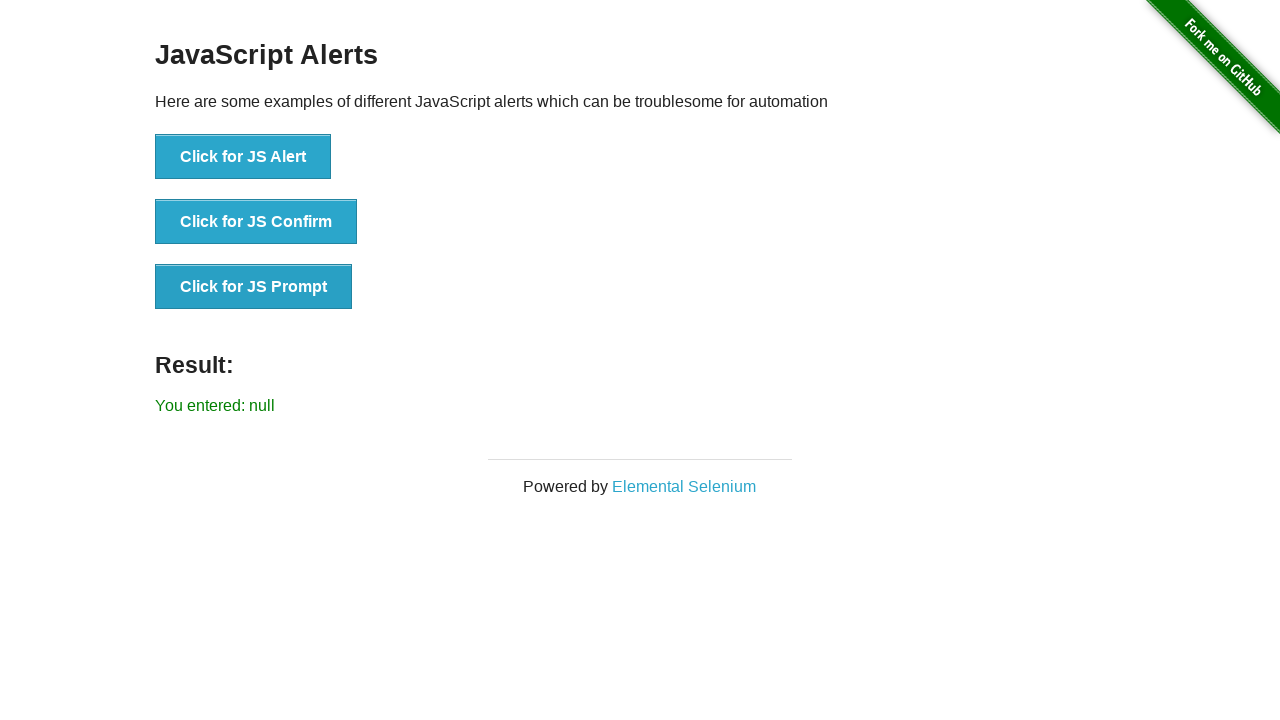

Registered dialog handler to accept prompt with text 'Hello Alert'
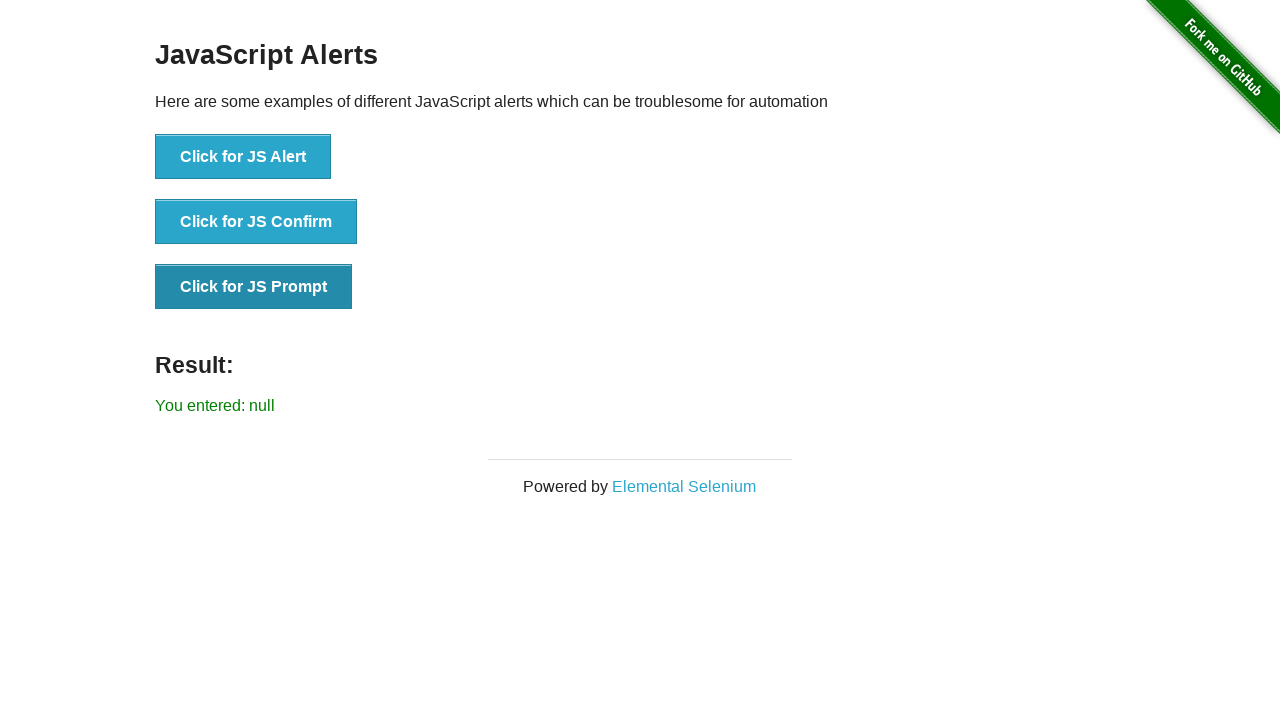

Clicked the JS Prompt button again to trigger the dialog at (254, 287) on xpath=//button[@onclick='jsPrompt()']
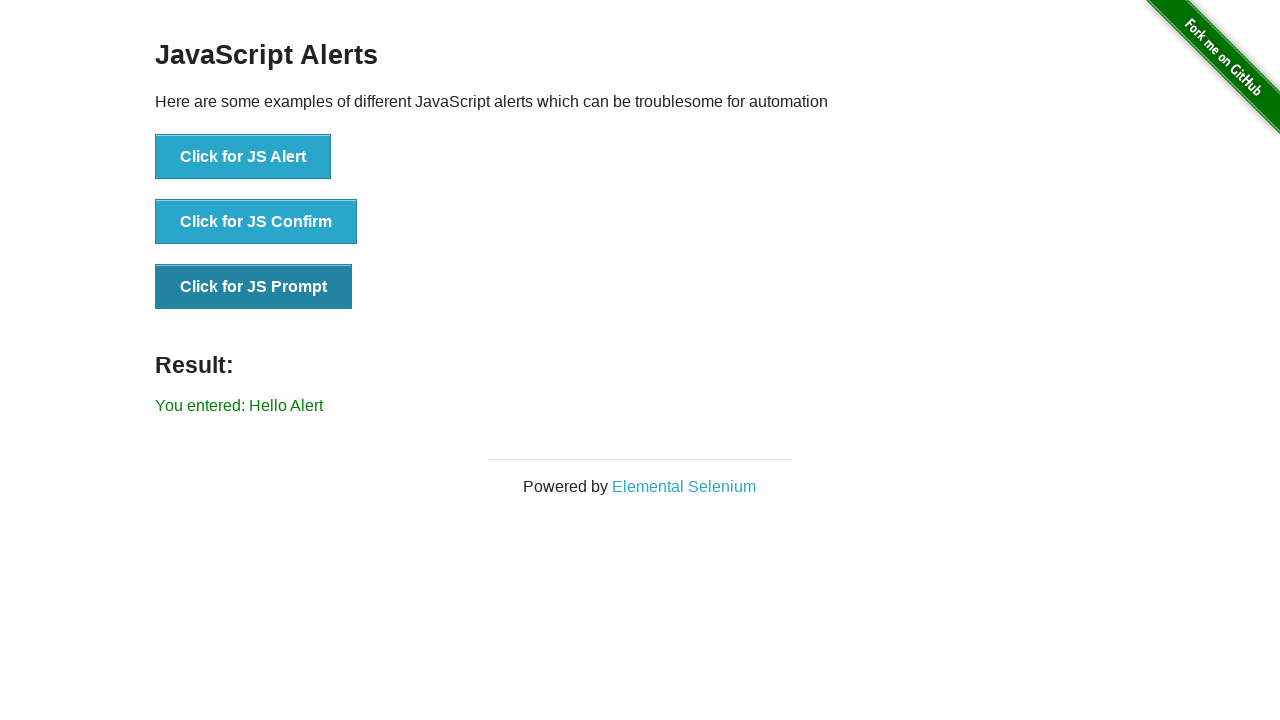

Result message element is now visible
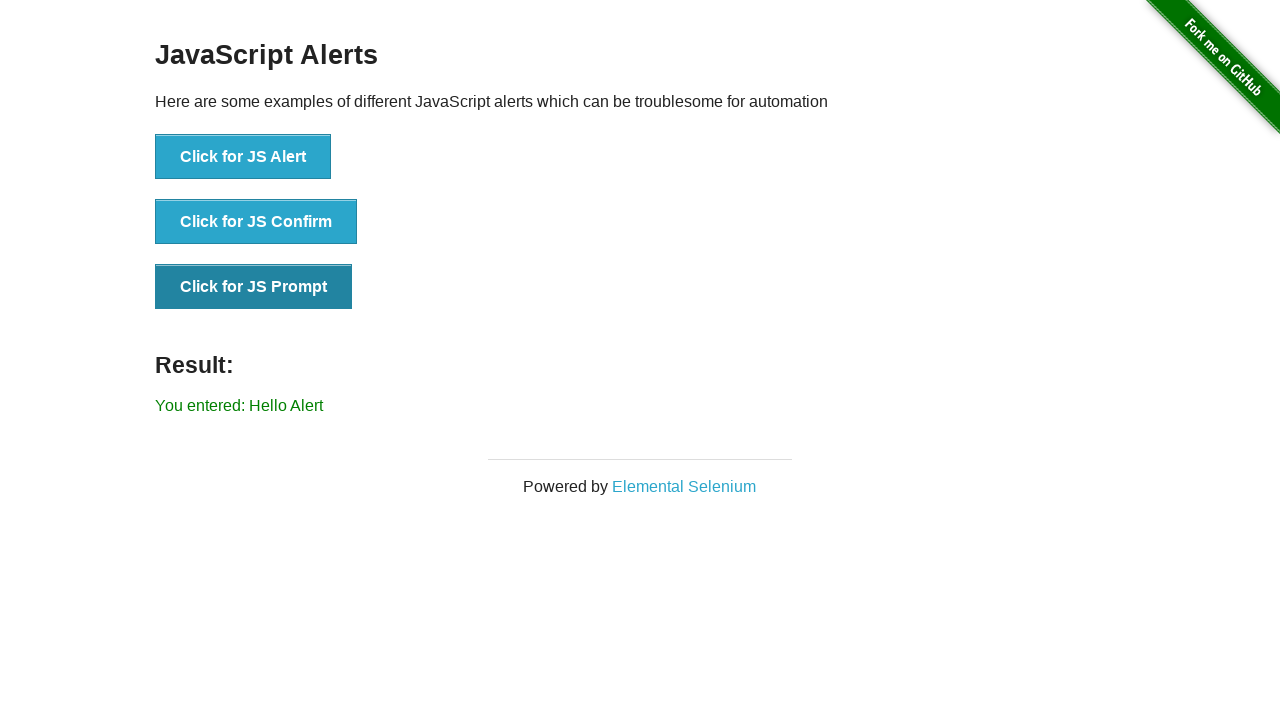

Retrieved result text: You entered: Hello Alert
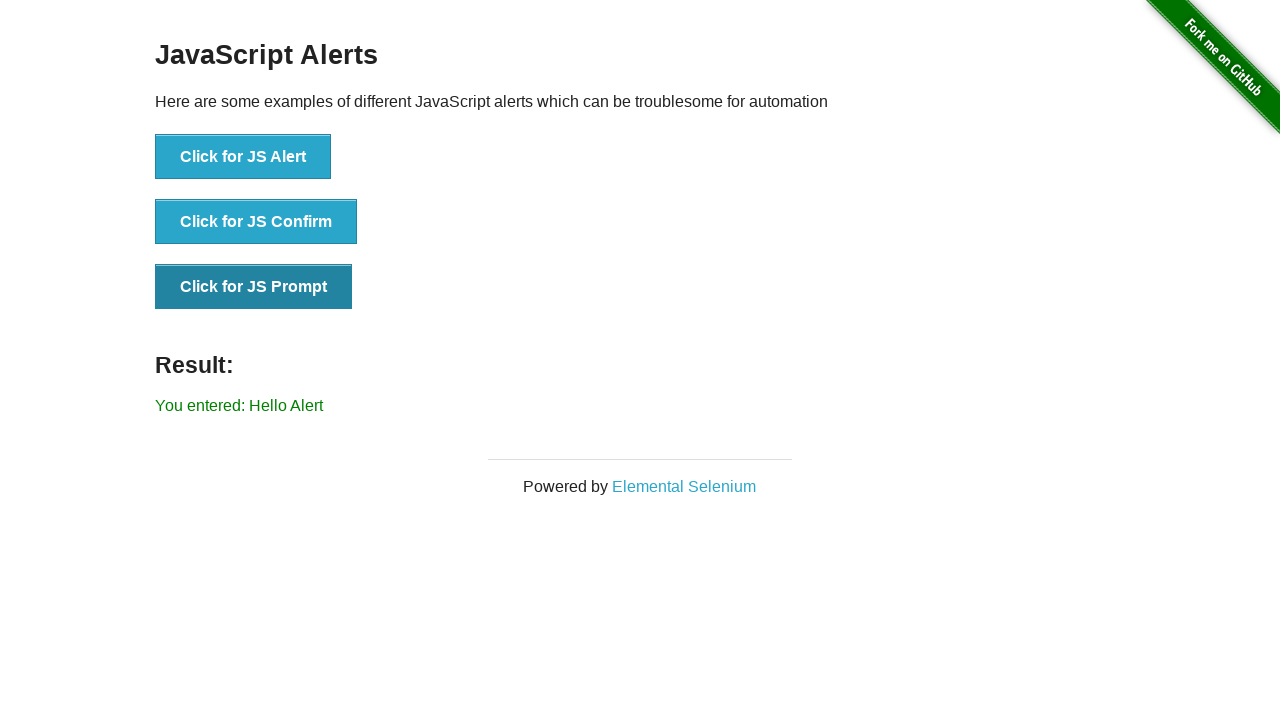

Printed result text to console
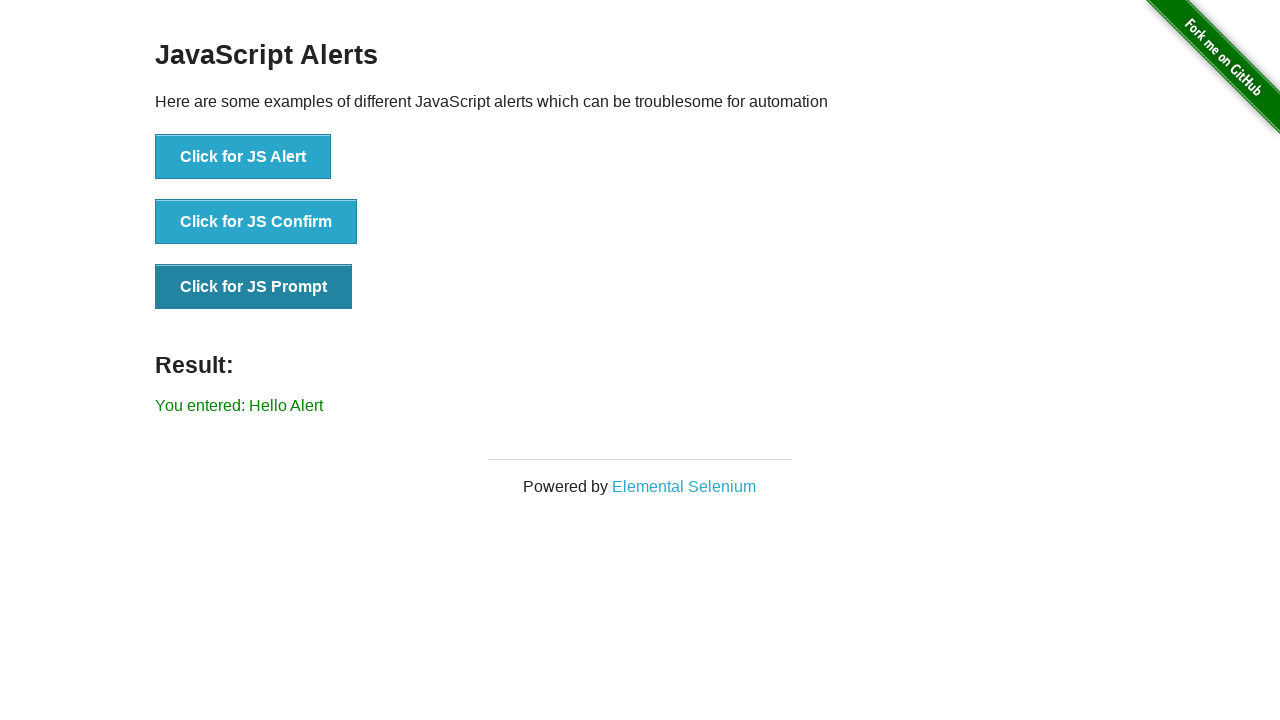

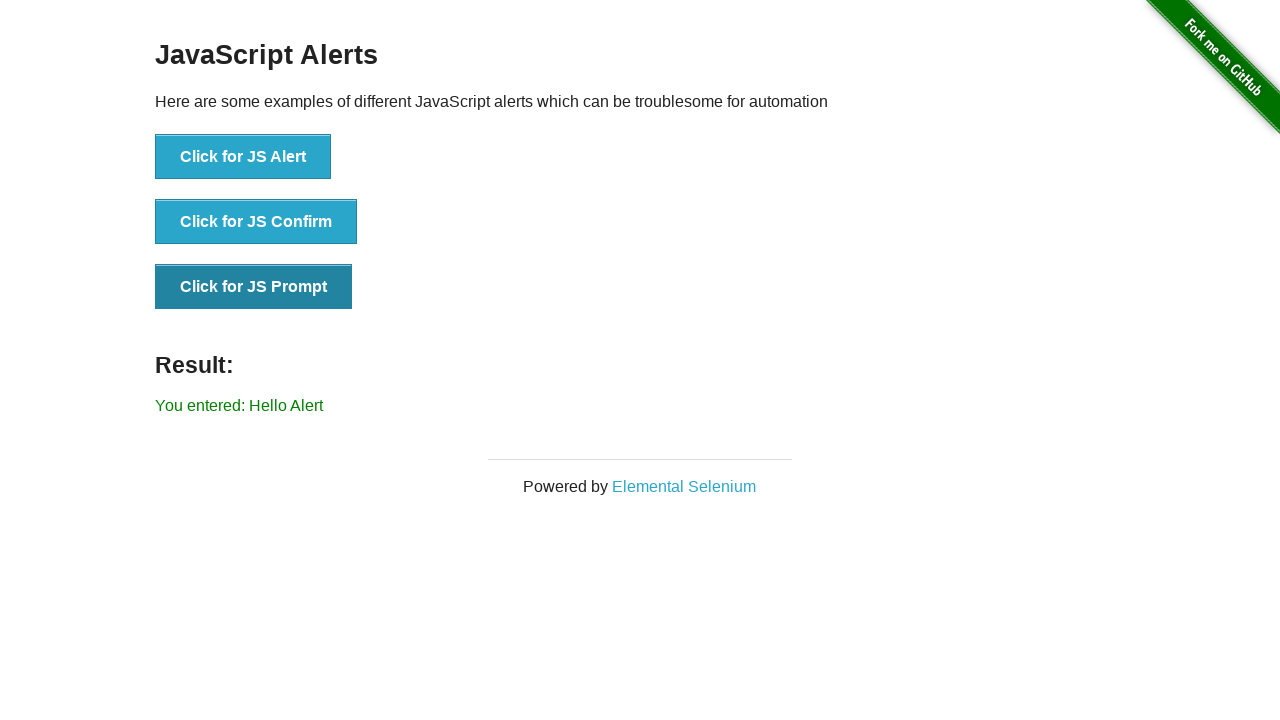